Tests adding a single element by clicking the "Add Element" button and verifying that one delete button appears

Starting URL: https://the-internet.herokuapp.com/add_remove_elements/

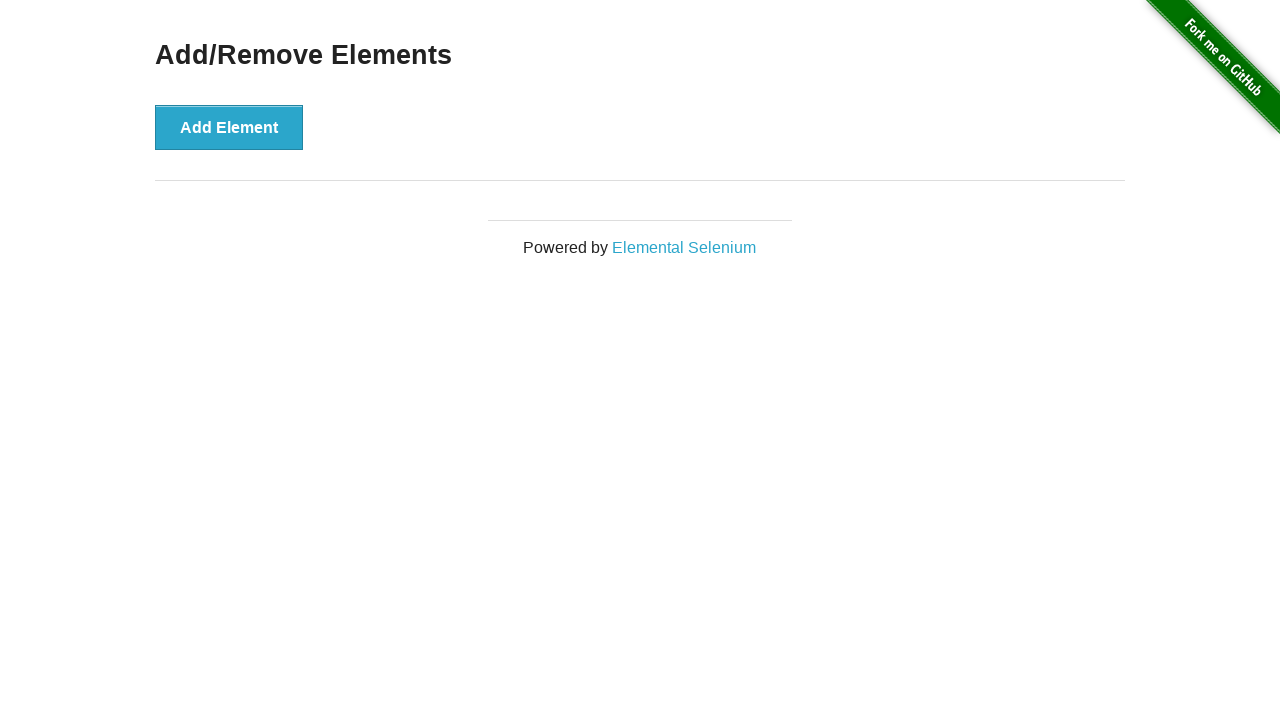

Clicked the 'Add Element' button at (229, 127) on button[onclick='addElement()']
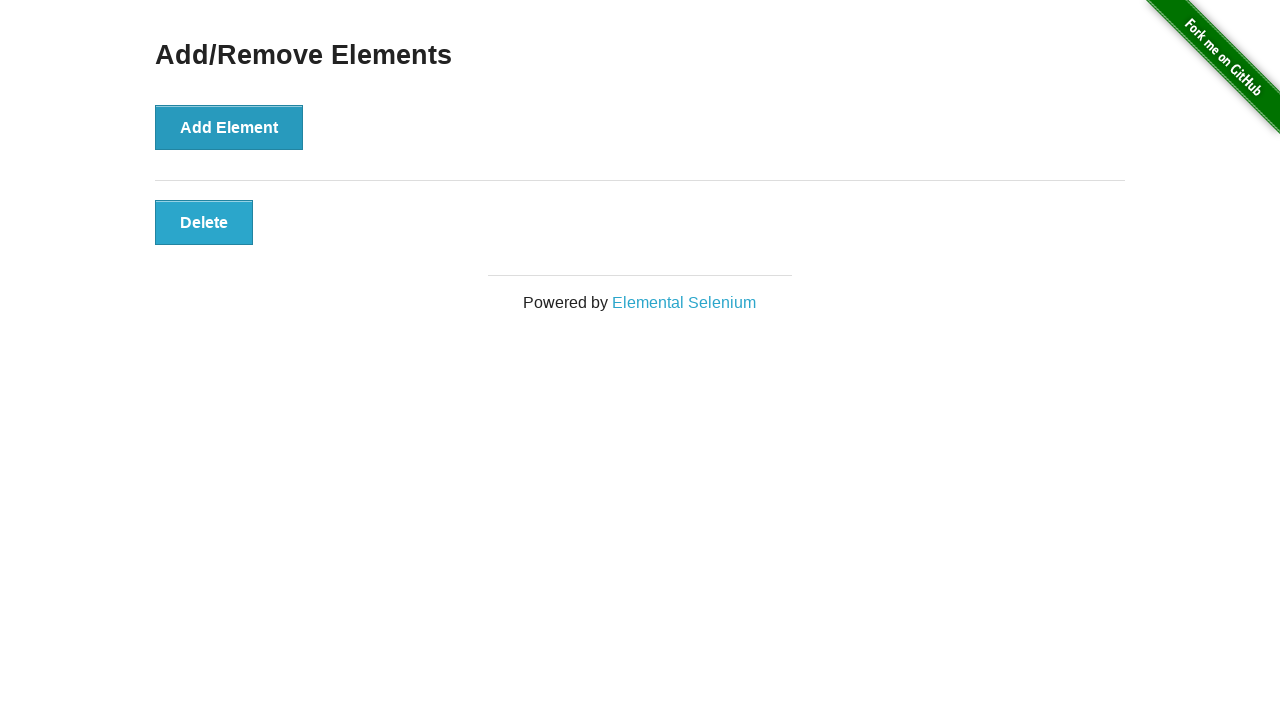

Waited for delete button to appear
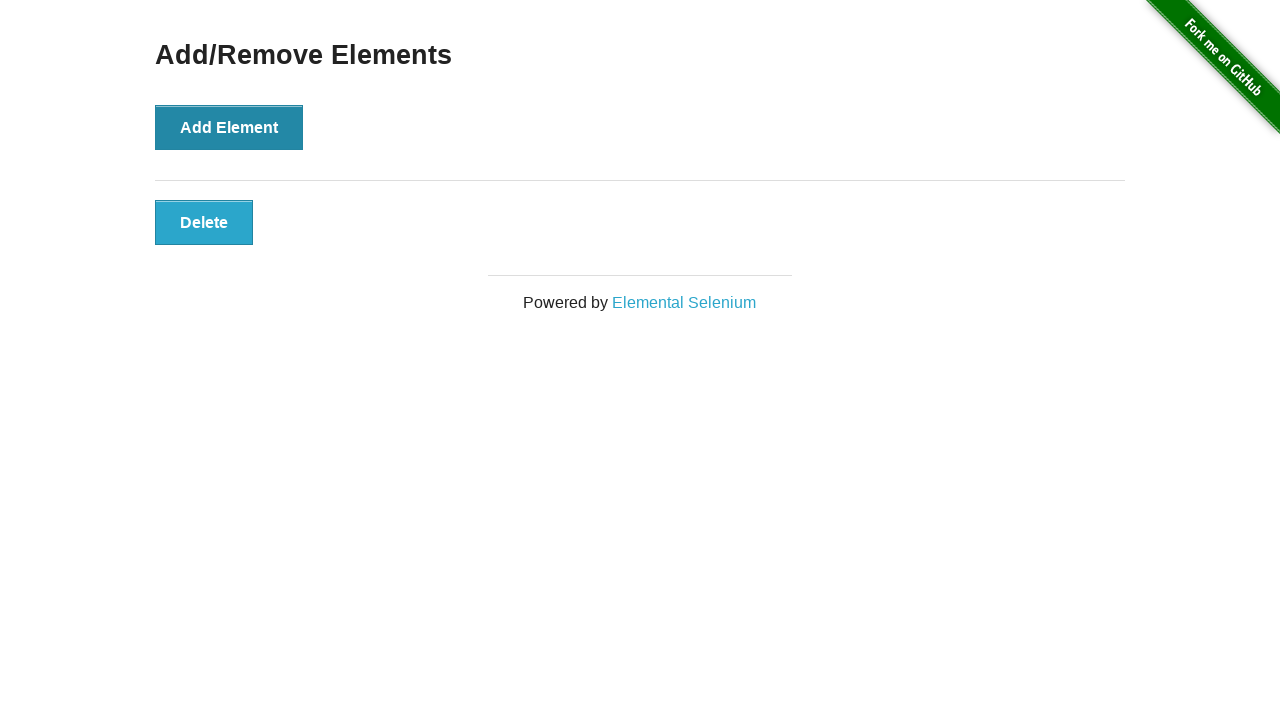

Located all delete buttons on the page
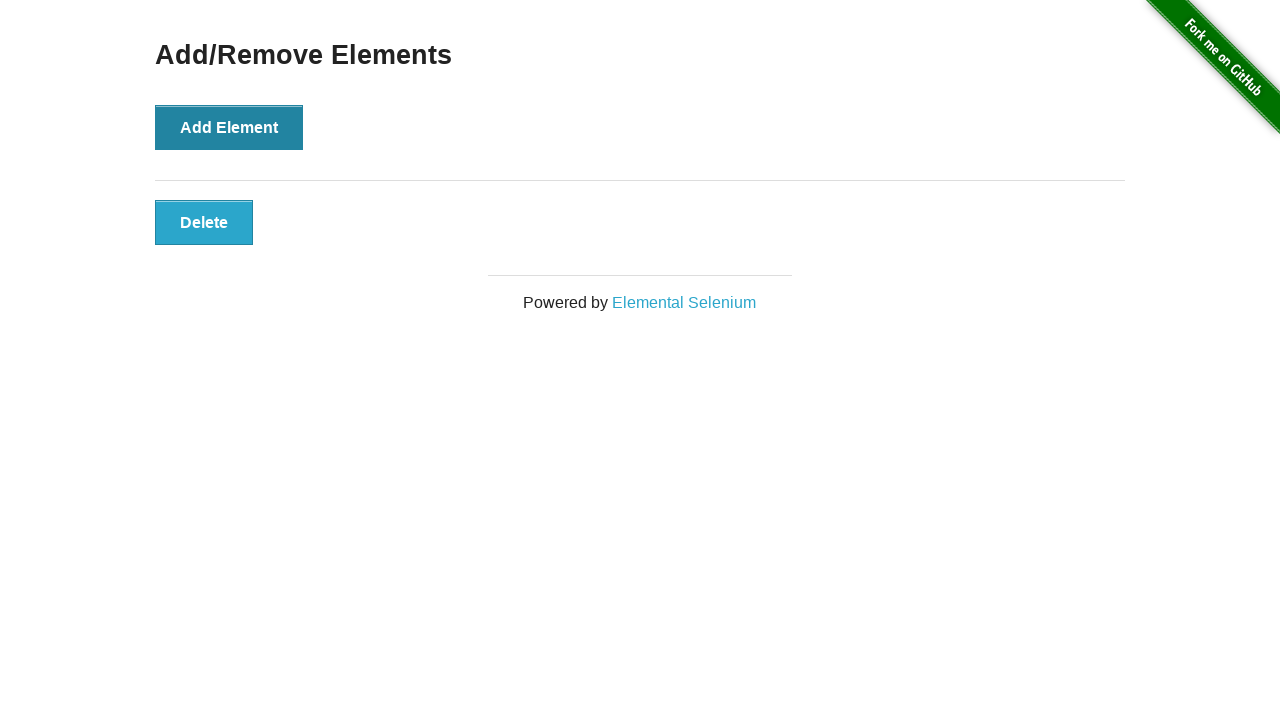

Verified that exactly one delete button is present
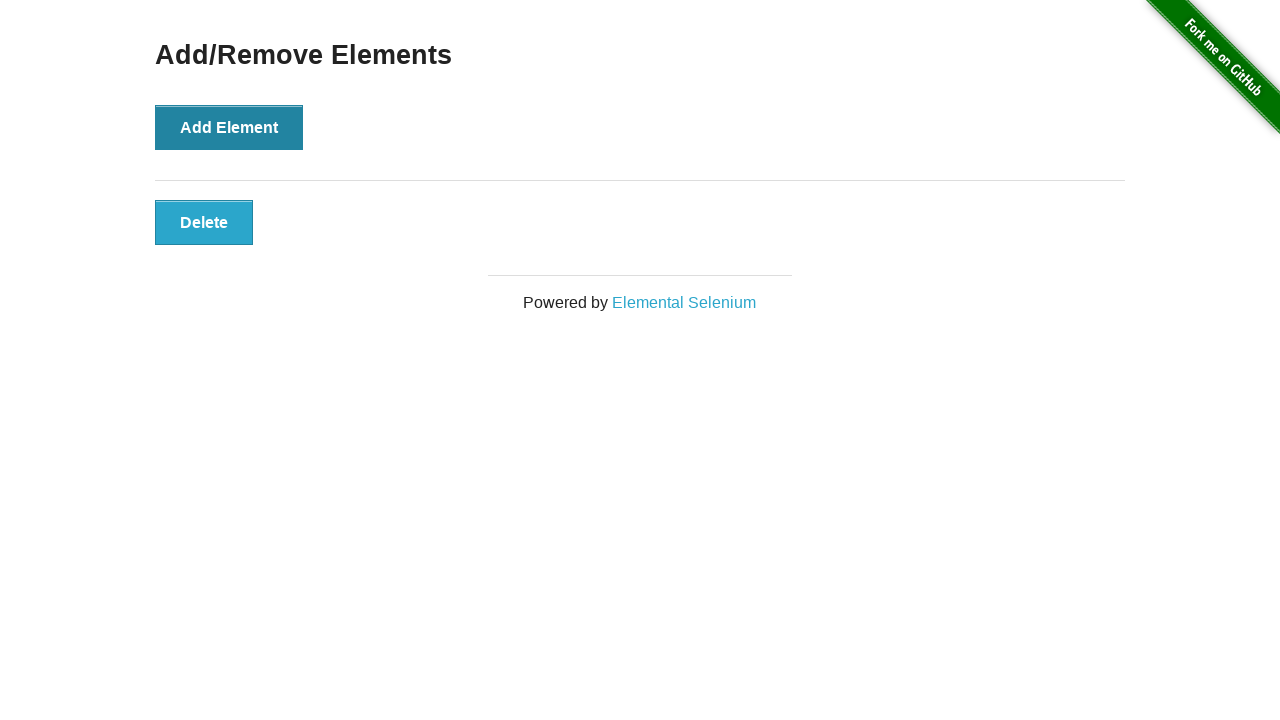

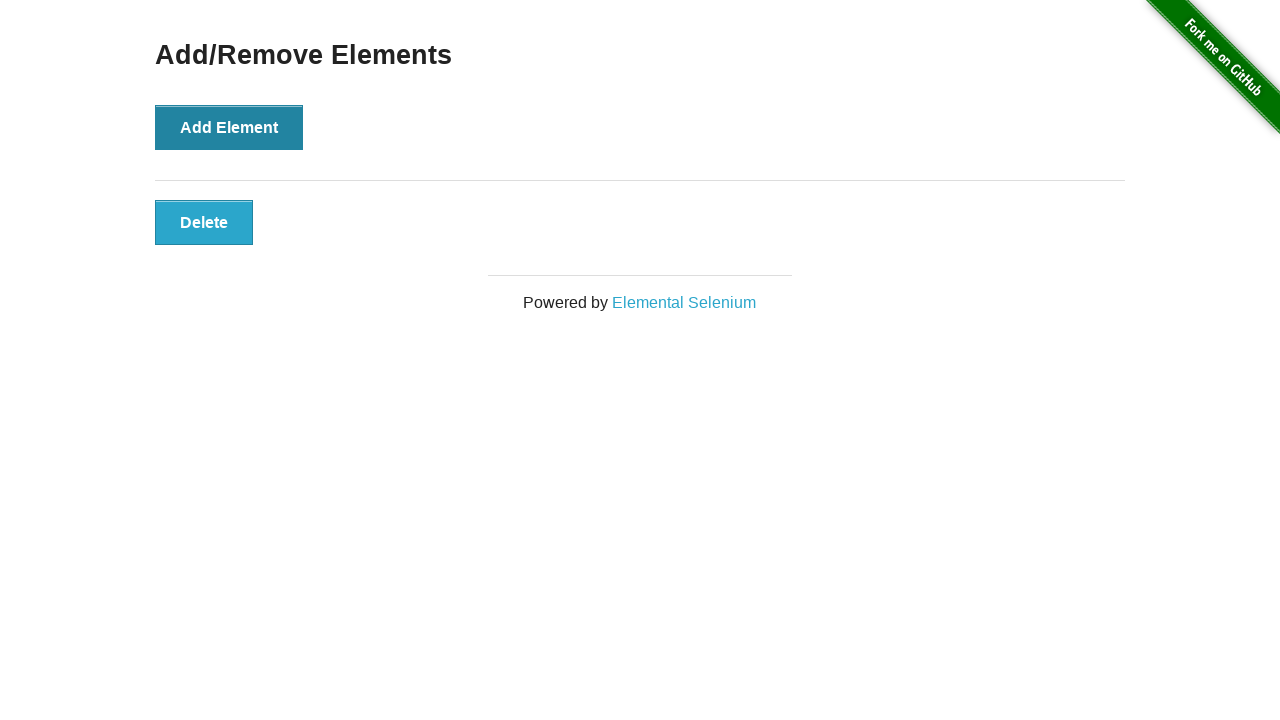